Tests password generation by entering "master" as master password and "google.com" as site name

Starting URL: http://angel.net/~nic/passwd.current.html

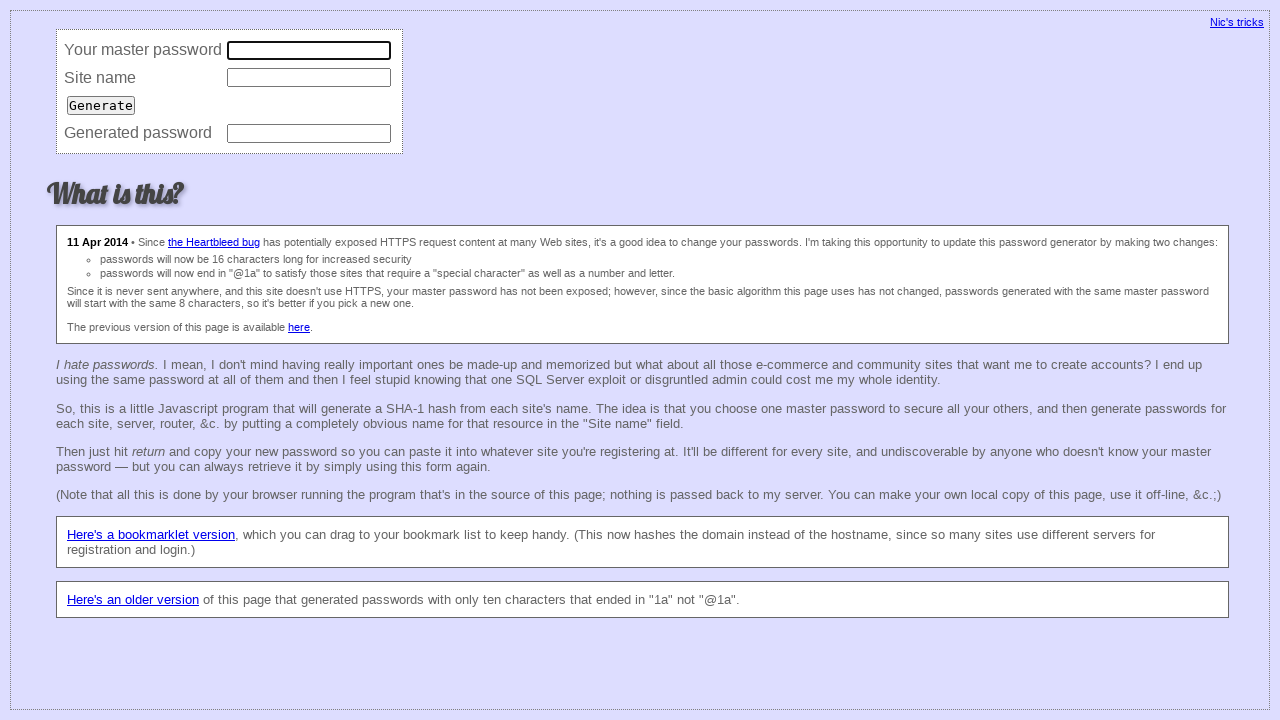

Filled master password field with 'master' on input[name='master']
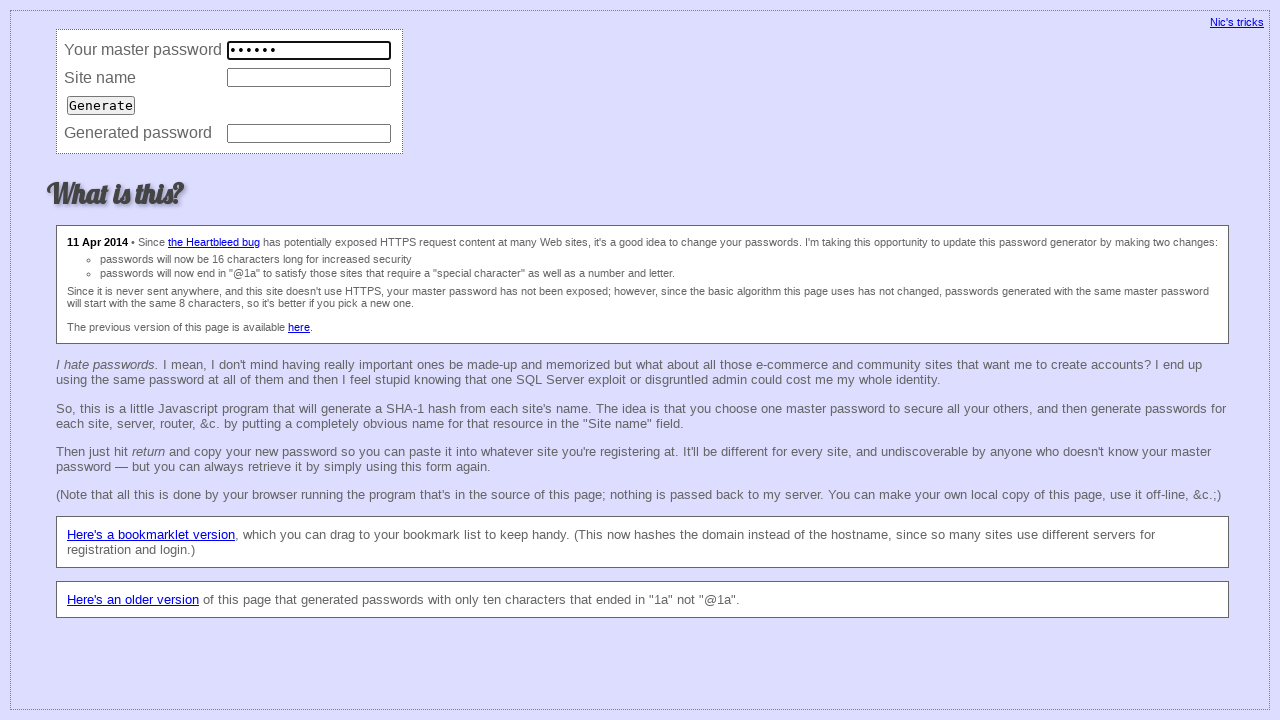

Filled site name field with 'google.com' on input[name='site']
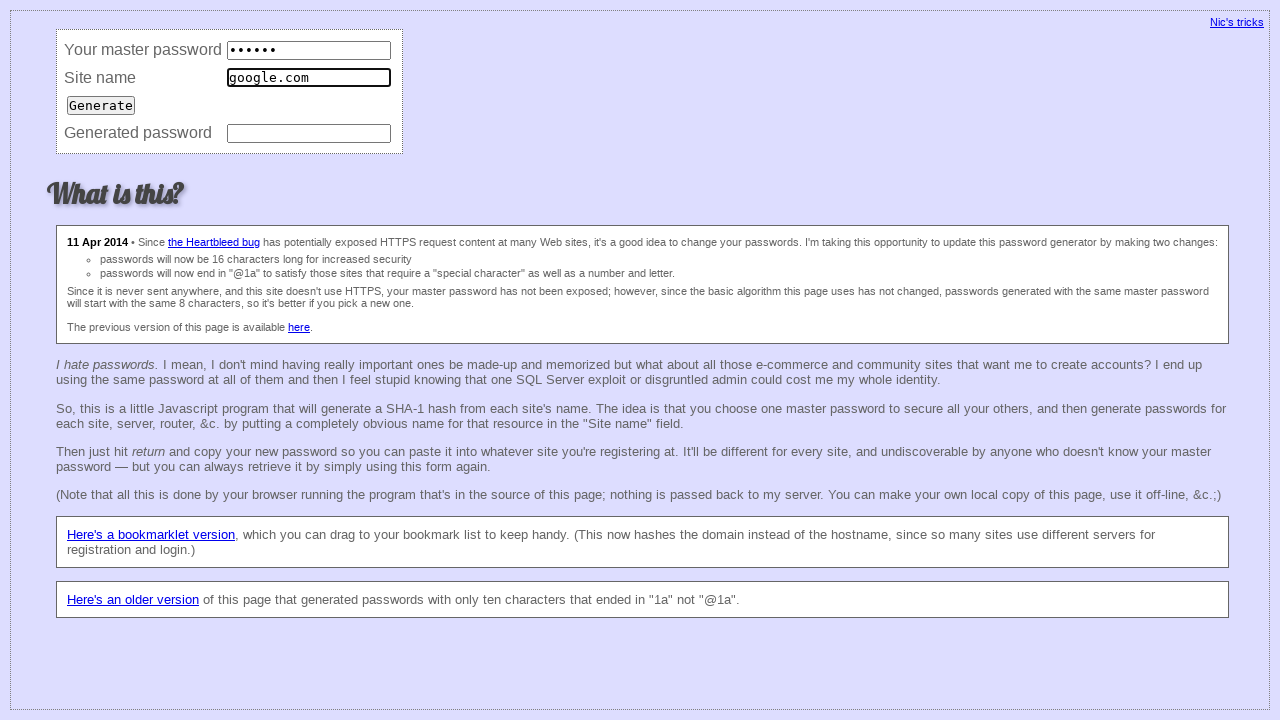

Clicked generate button to create password at (101, 105) on input[type='submit']
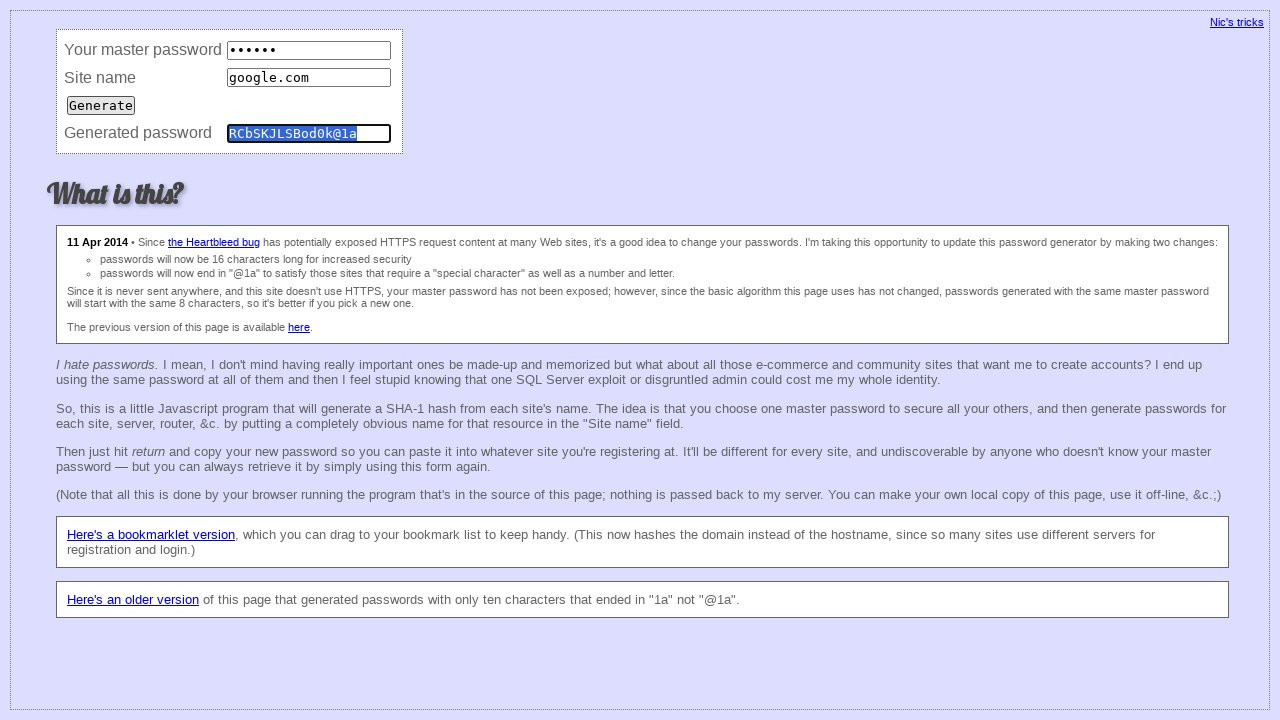

Retrieved generated password: RCbSKJLSBod0k@1a
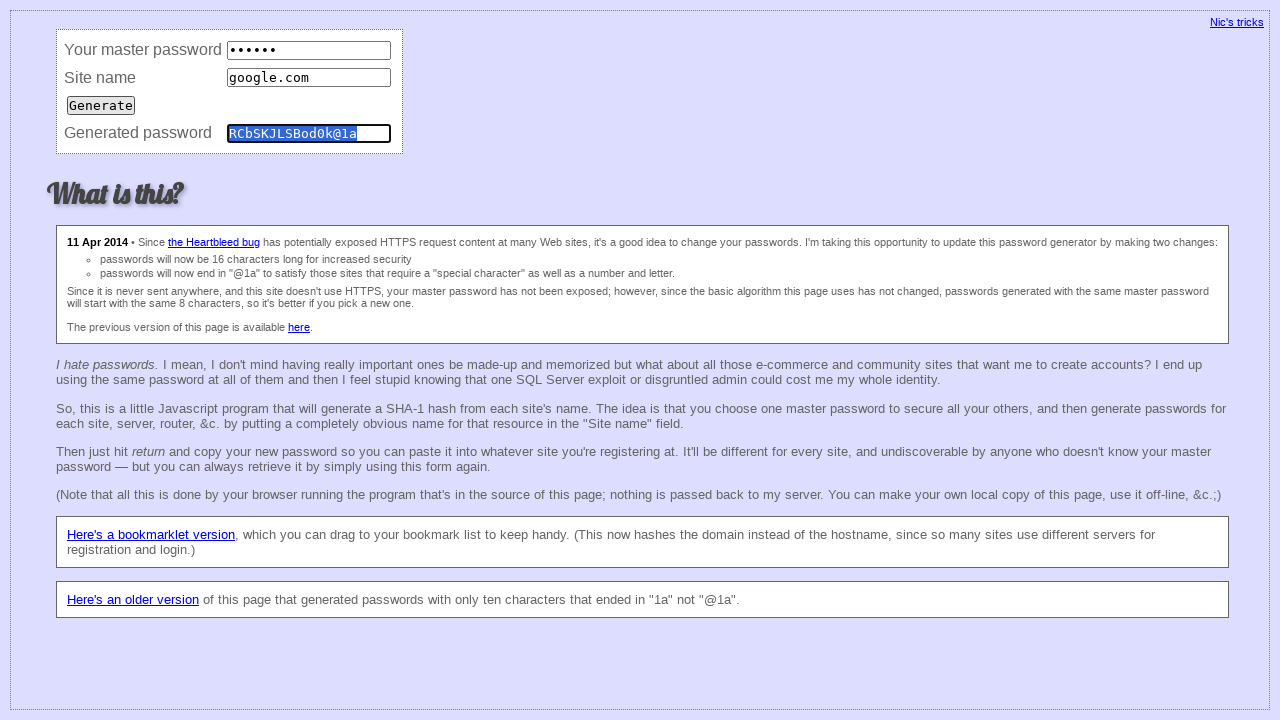

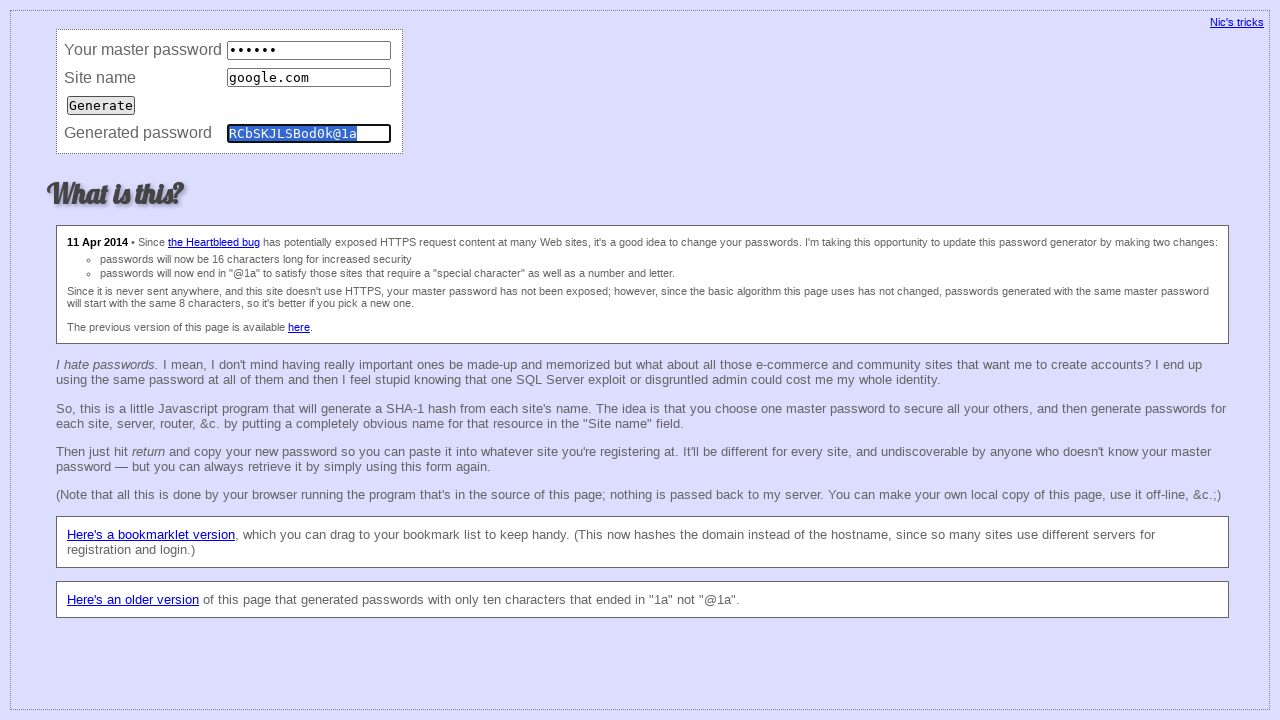